Navigates to the Text Box page and verifies that the Full Name input field is visible.

Starting URL: https://demoqa.com/elements

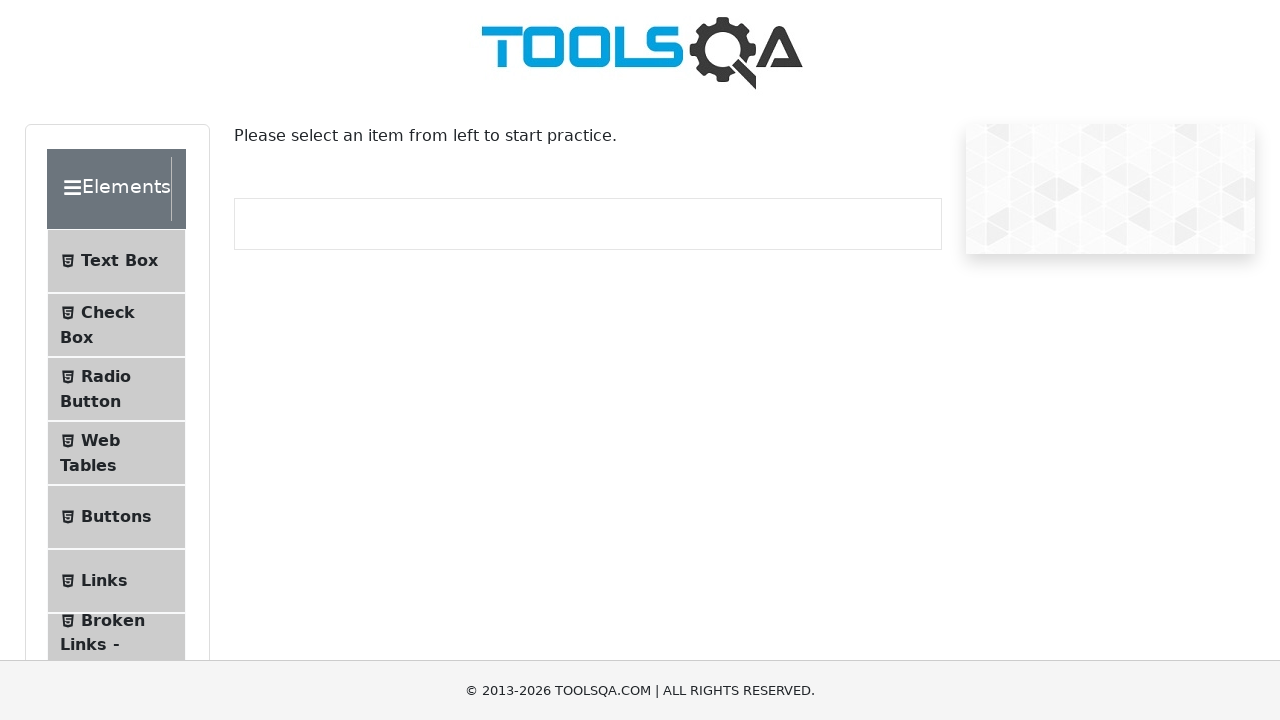

Clicked on Text Box menu item at (119, 261) on internal:text="Text Box"i
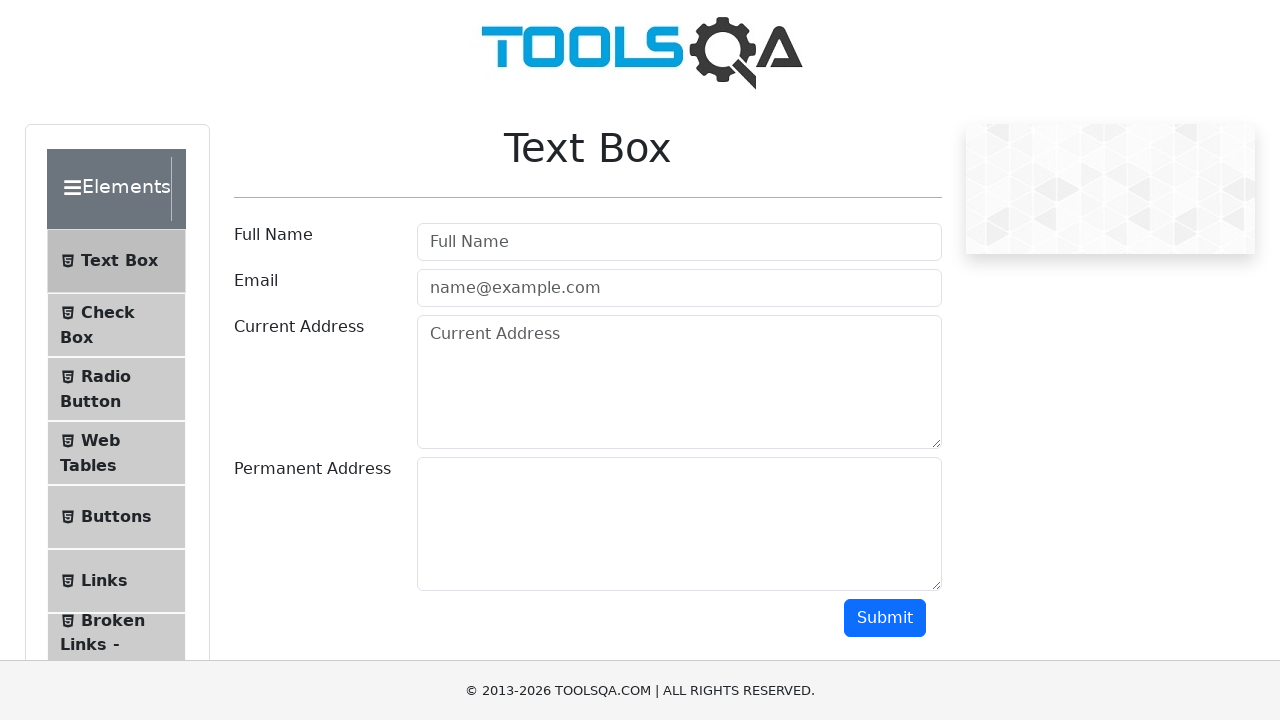

Navigated to Text Box page at https://demoqa.com/text-box
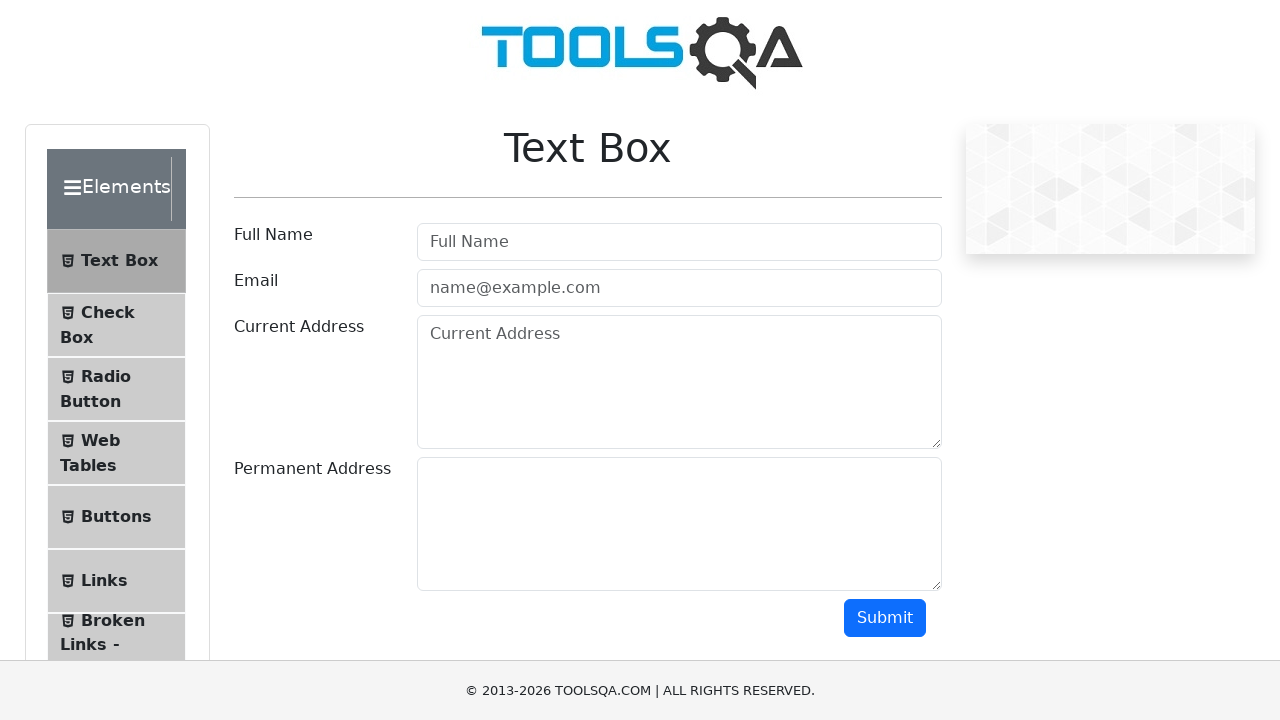

Full Name input field is visible
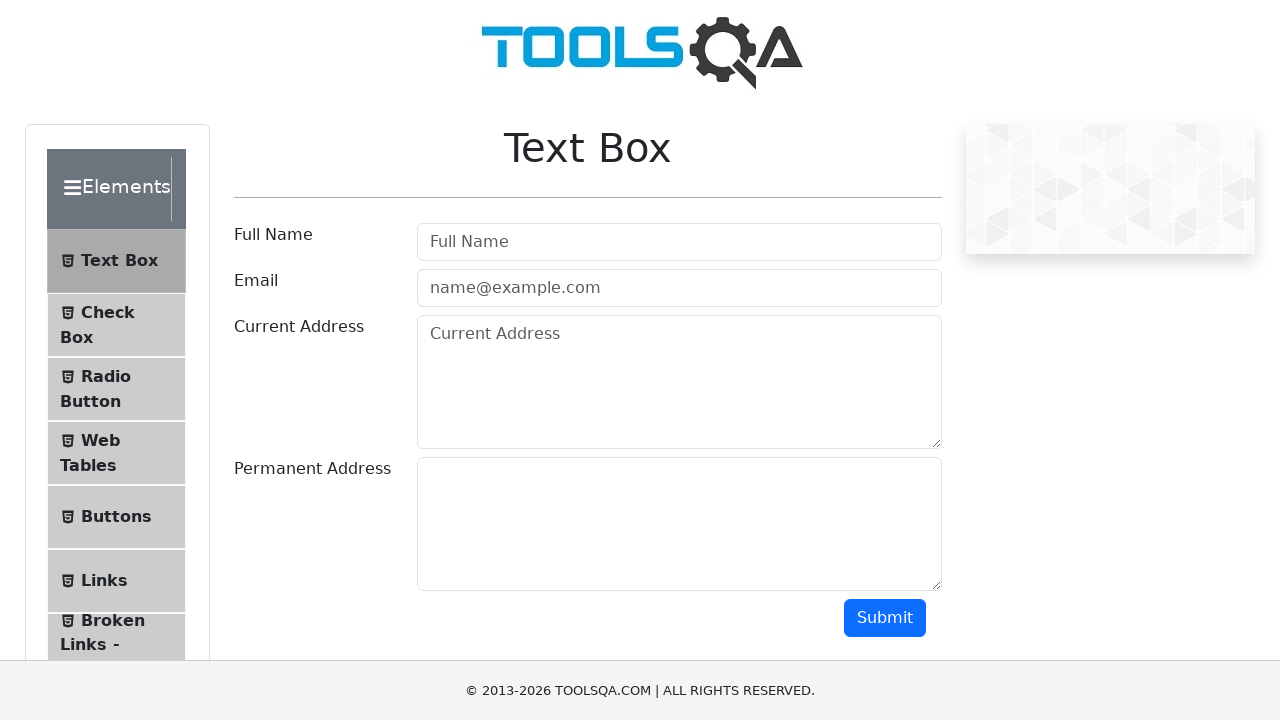

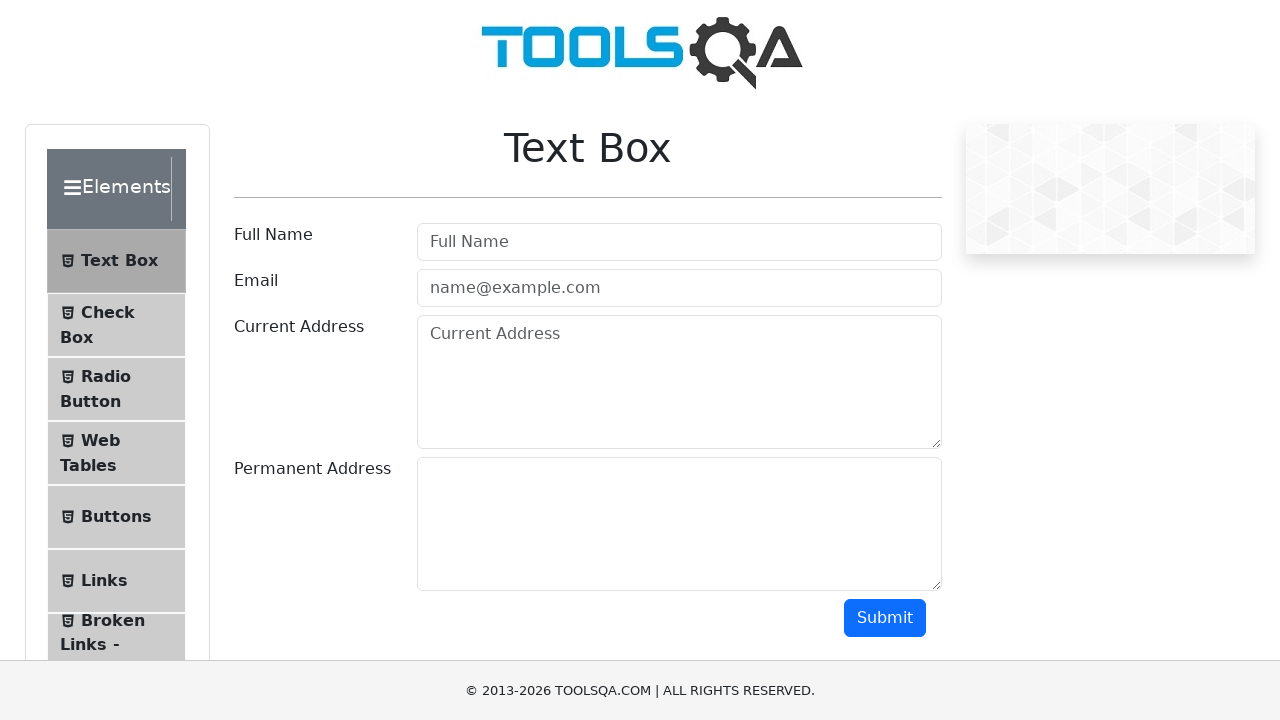